Tests checkbox interaction on a registration form by clicking the relocate checkbox and verifying its selection state

Starting URL: https://grotechminds.com/registration/

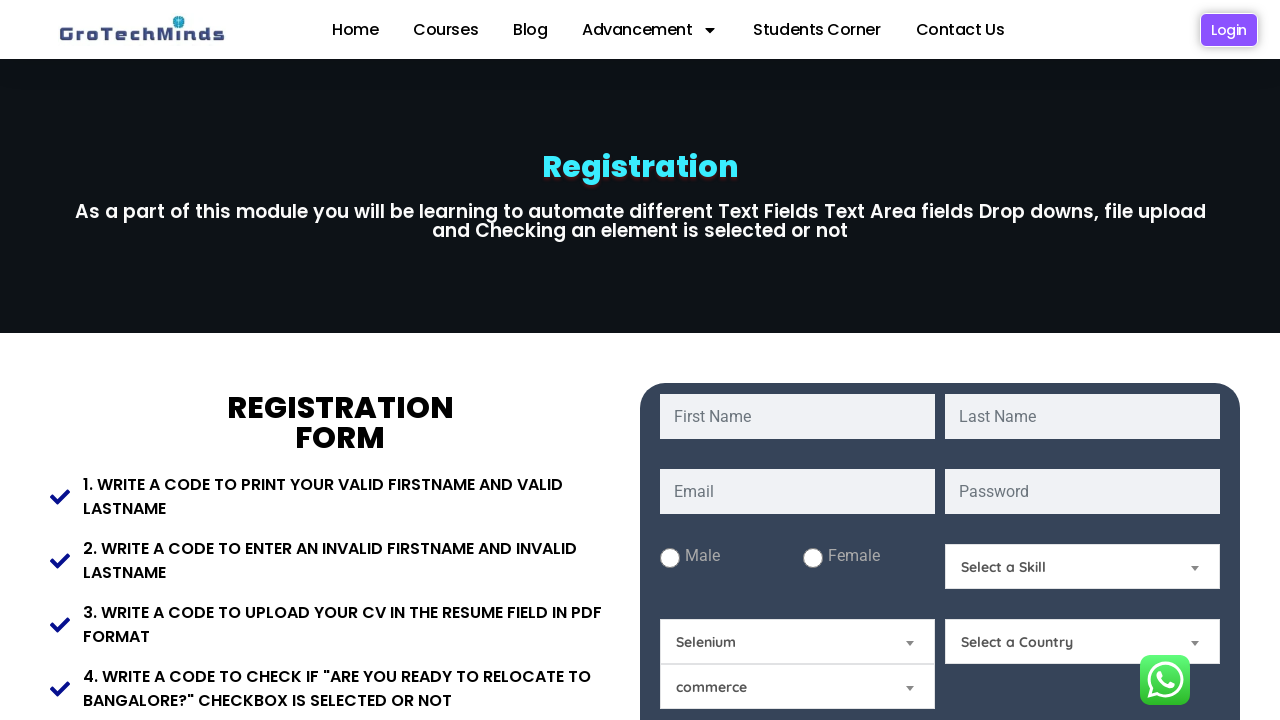

Clicked the relocate checkbox at (975, 360) on #relocate
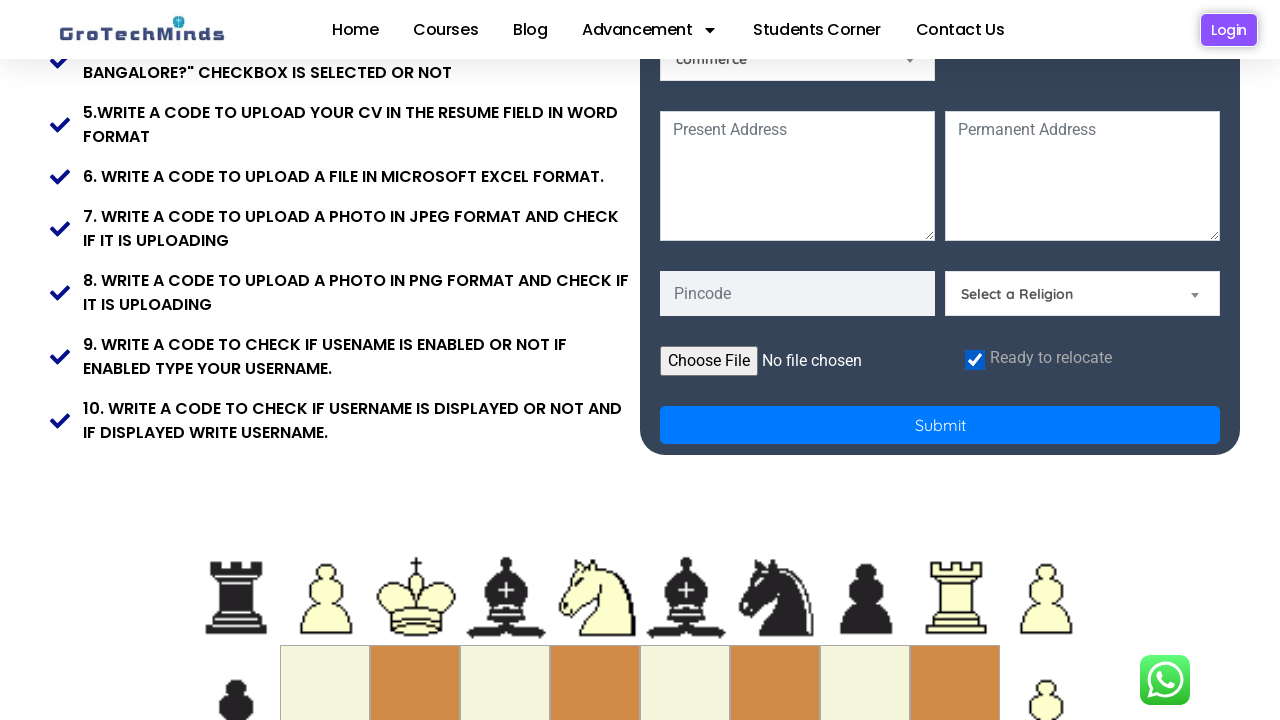

Located the relocate checkbox element
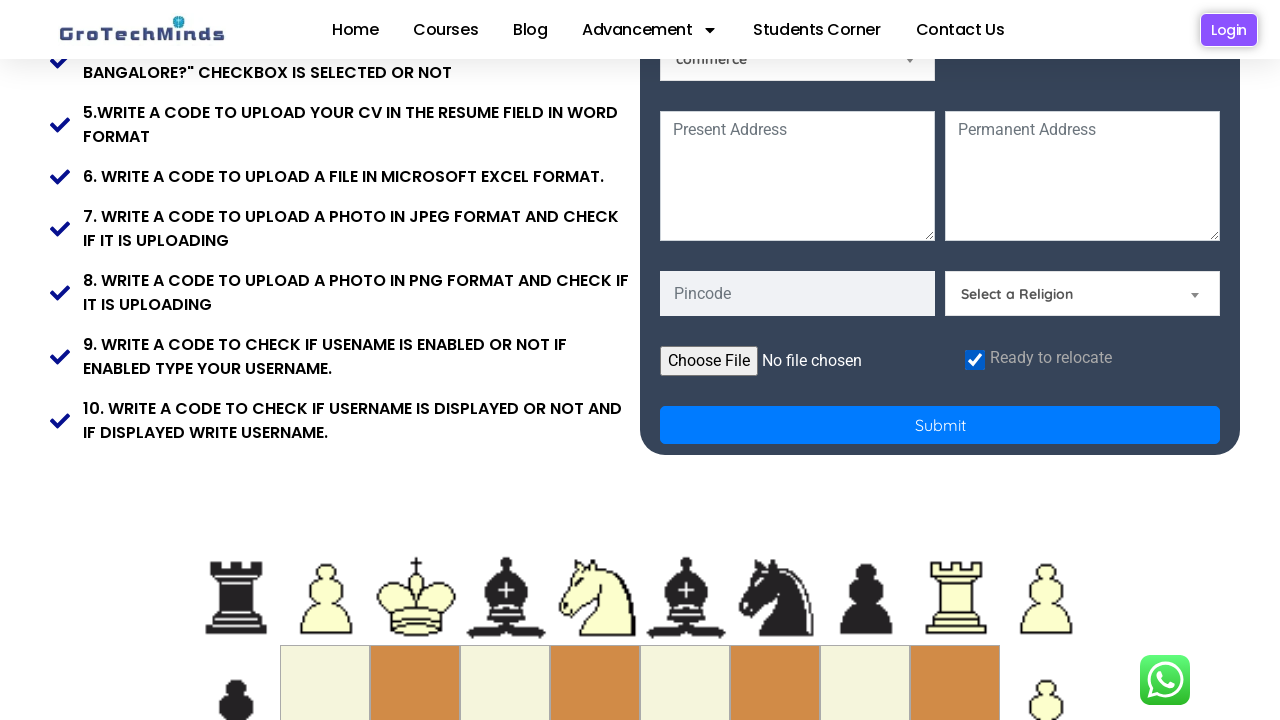

Verified relocate checkbox is visible
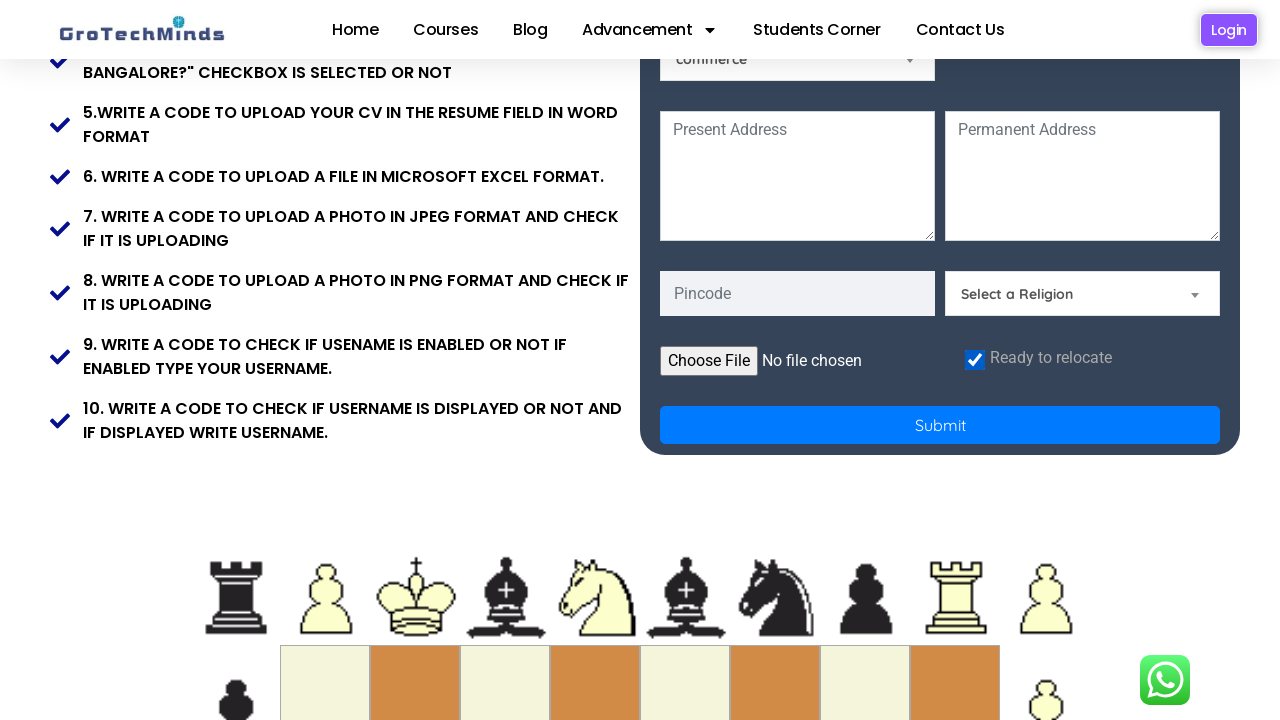

Verified relocate checkbox is checked/selected
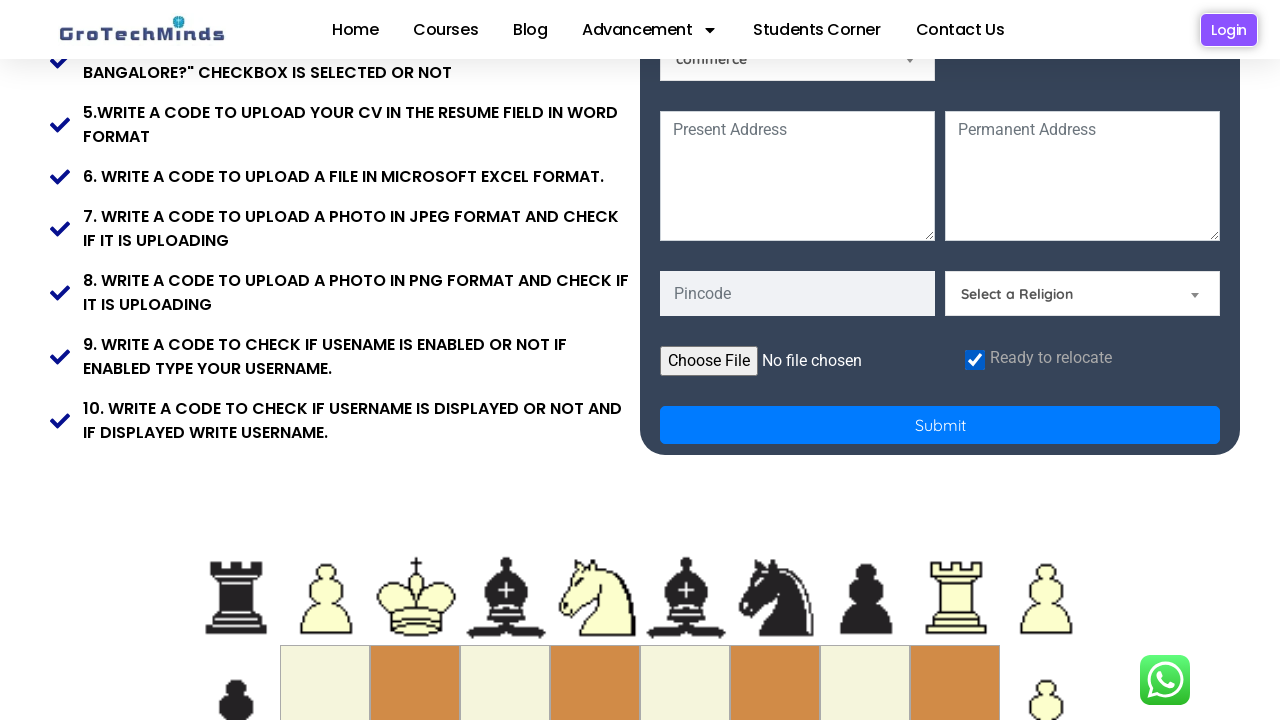

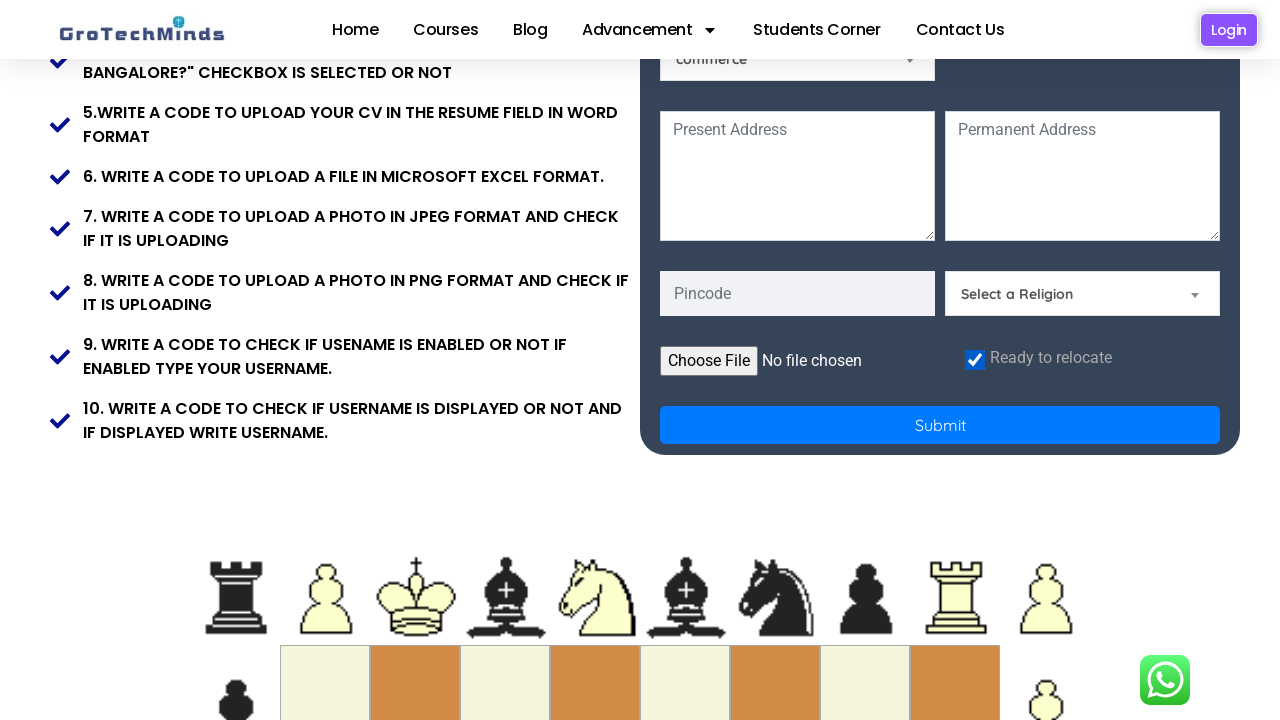